Searches for bags on Ajio website, filters by Men and Fashion Bags categories, and verifies the filtered results are displayed

Starting URL: https://www.ajio.com/

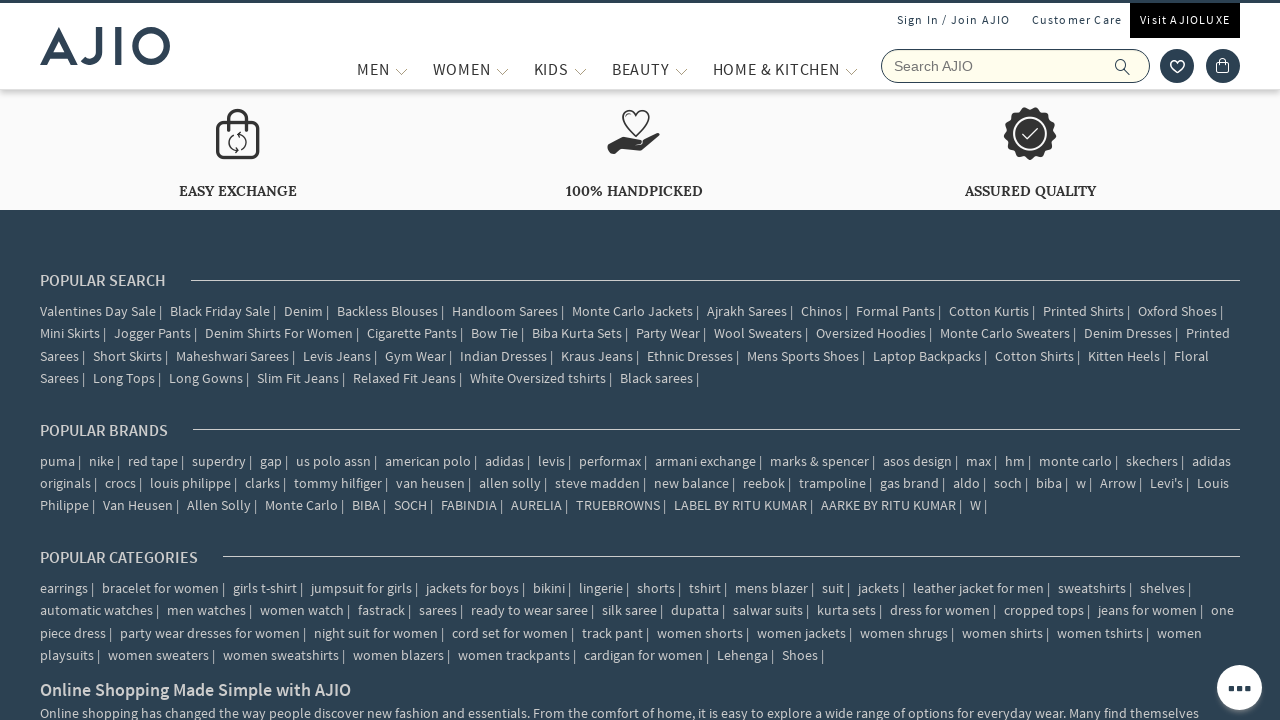

Filled search field with 'bags' on input[name='searchVal']
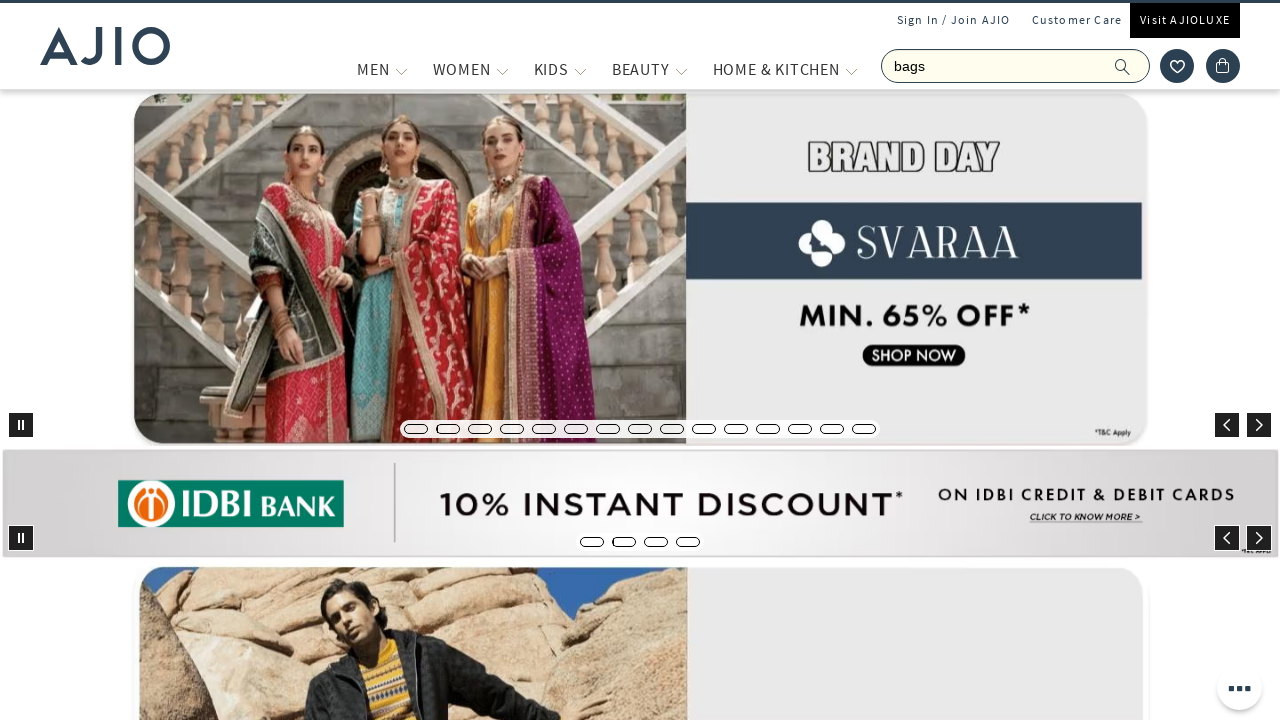

Clicked search button to search for bags at (1133, 66) on button[type='submit']
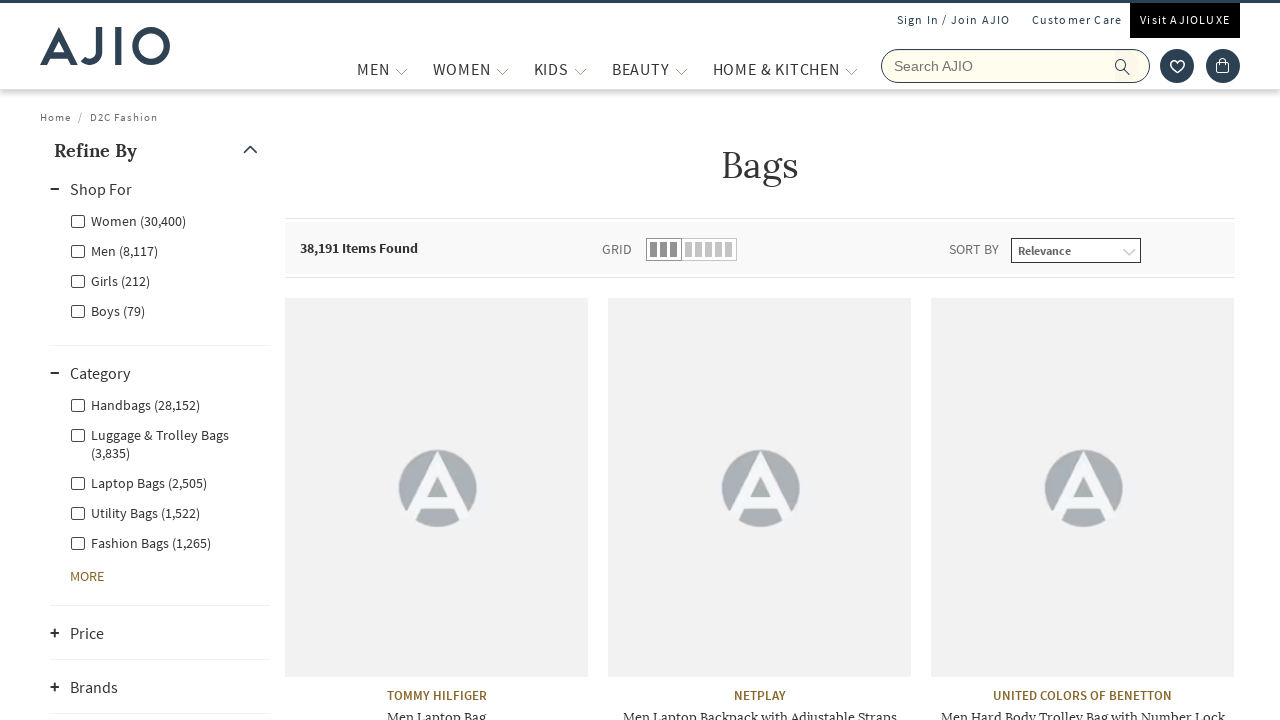

Men category filter loaded
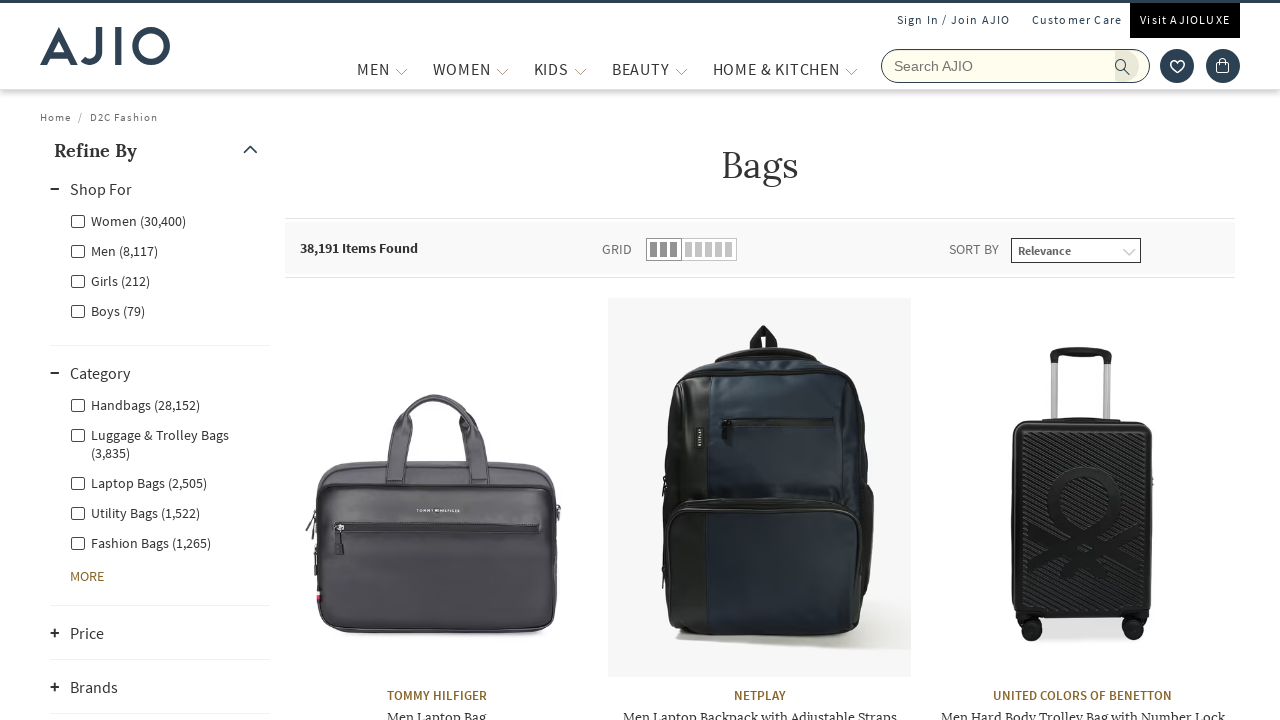

Clicked Men category filter at (114, 250) on label[for='Men']
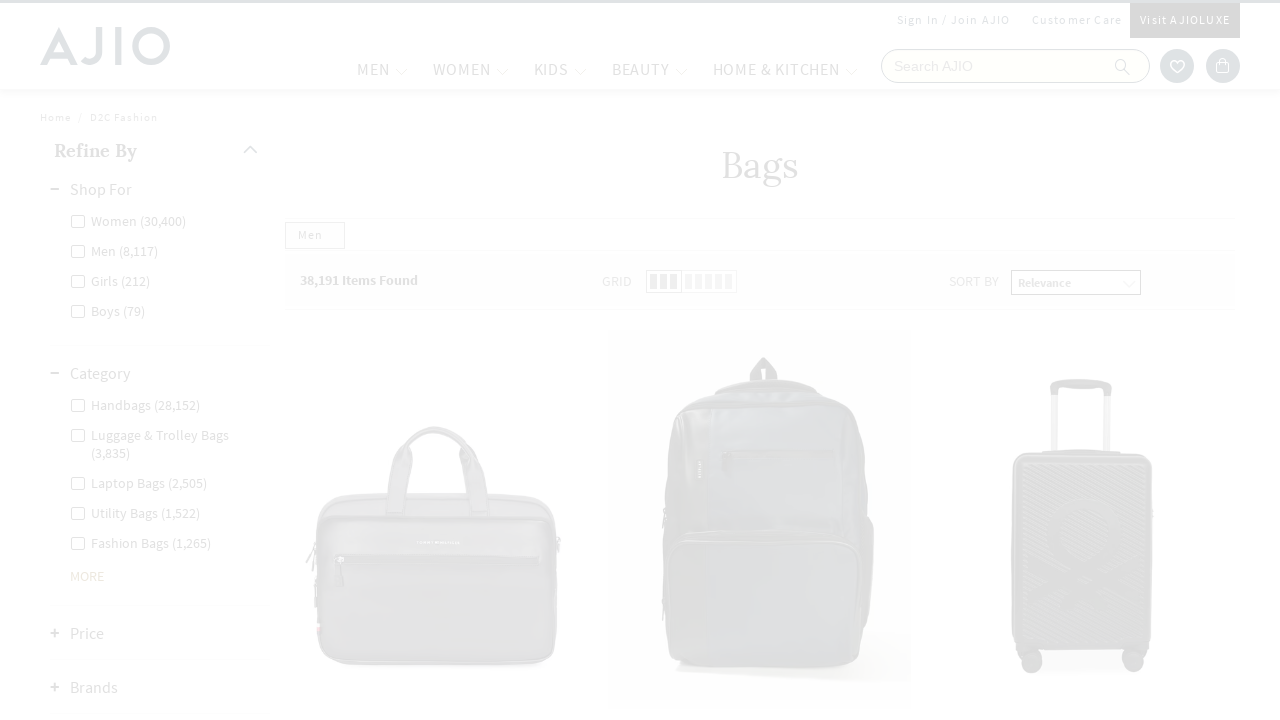

Men - Fashion Bags filter option loaded
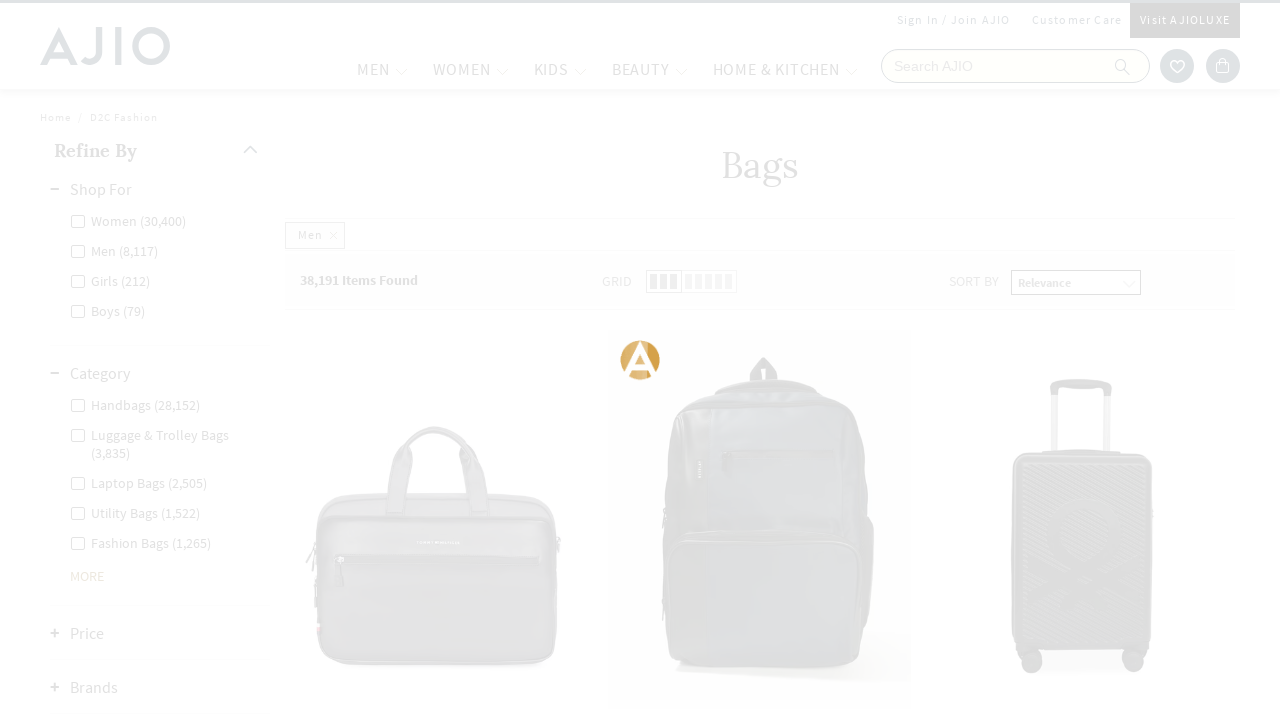

Clicked Men - Fashion Bags filter at (140, 482) on label[for='Men - Fashion Bags']
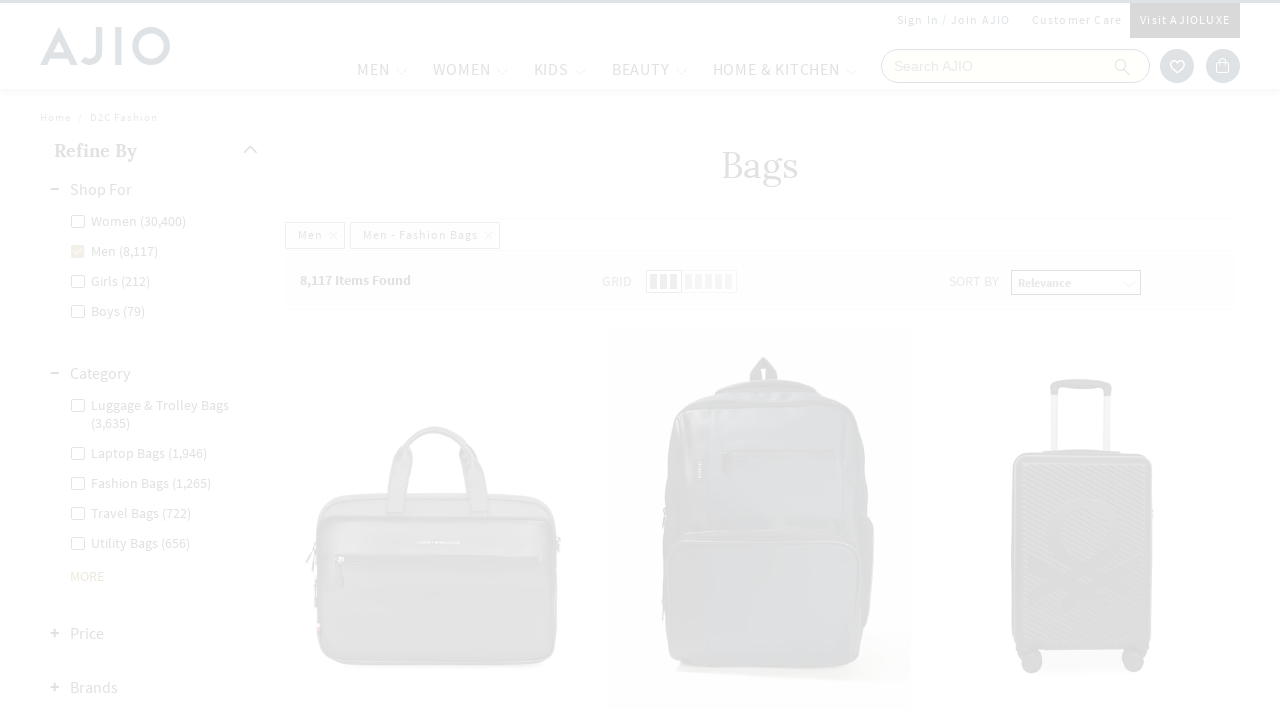

Product names loaded in filtered results
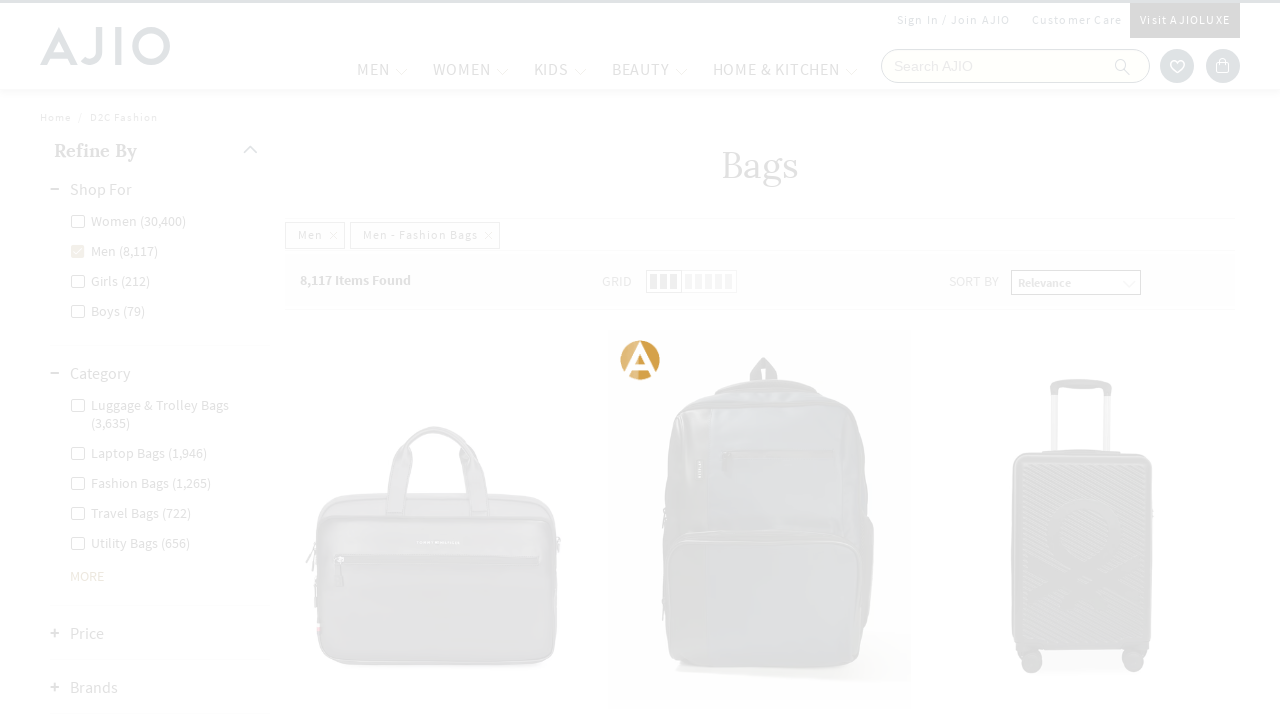

Product brands loaded in filtered results
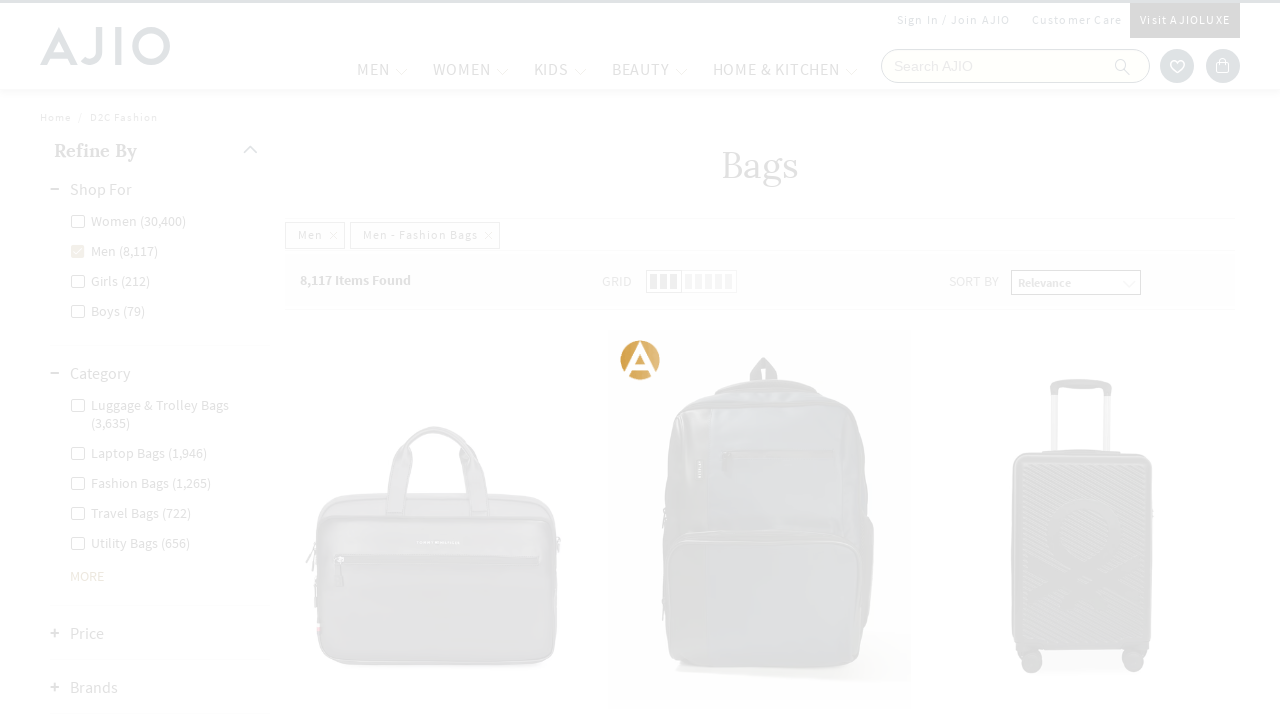

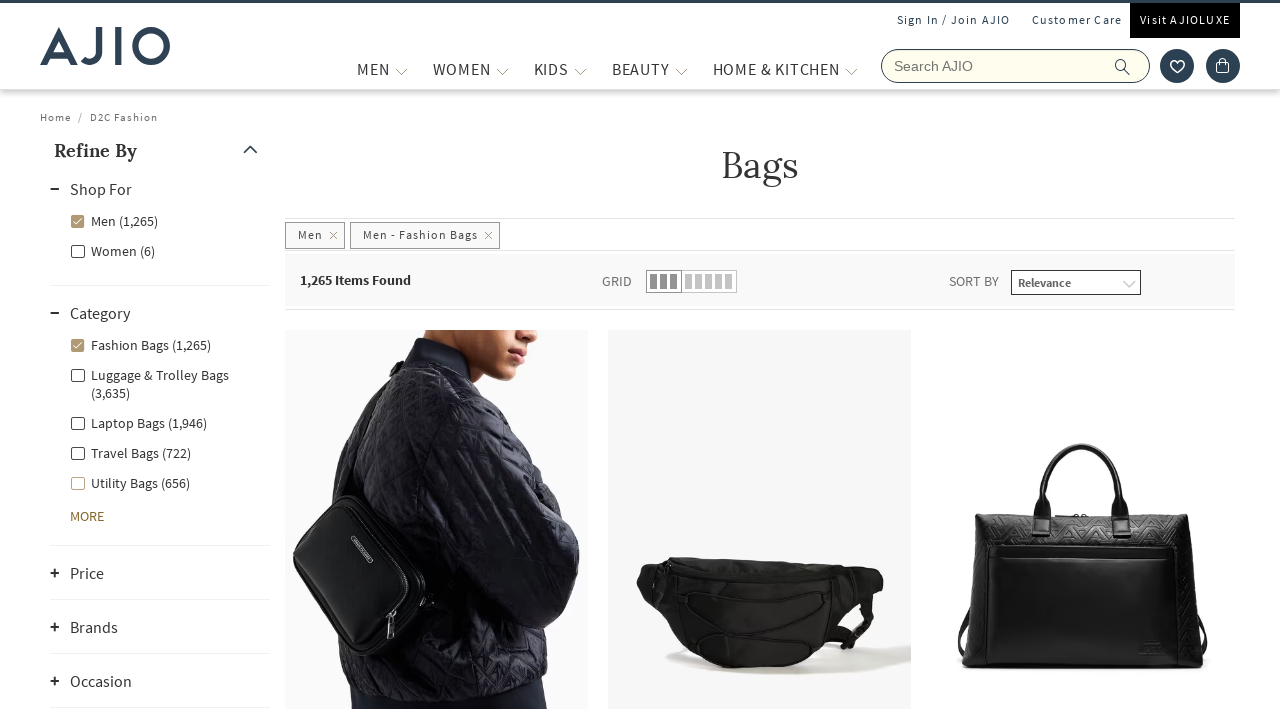